Tests auto-suggestion functionality by typing "ind" in the autocomplete field and selecting "India" from the dropdown suggestions

Starting URL: https://rahulshettyacademy.com/AutomationPractice/

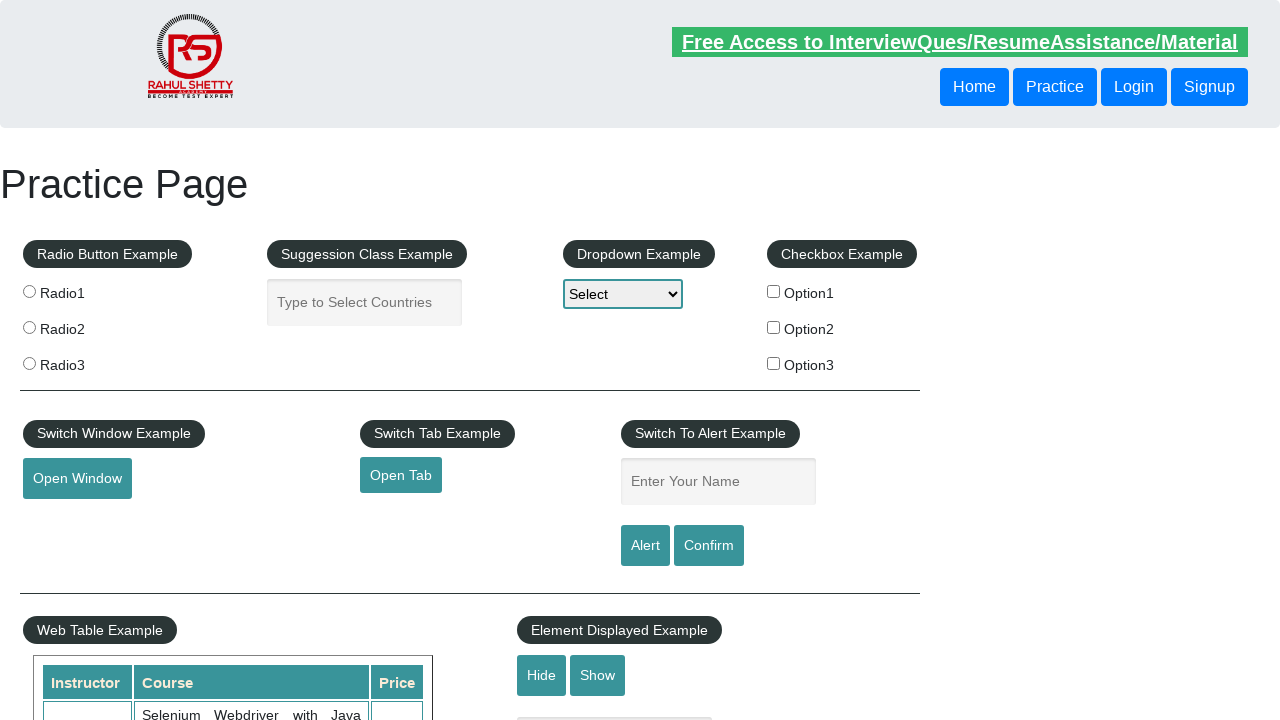

Typed 'ind' in the autocomplete field to trigger suggestions on #autocomplete
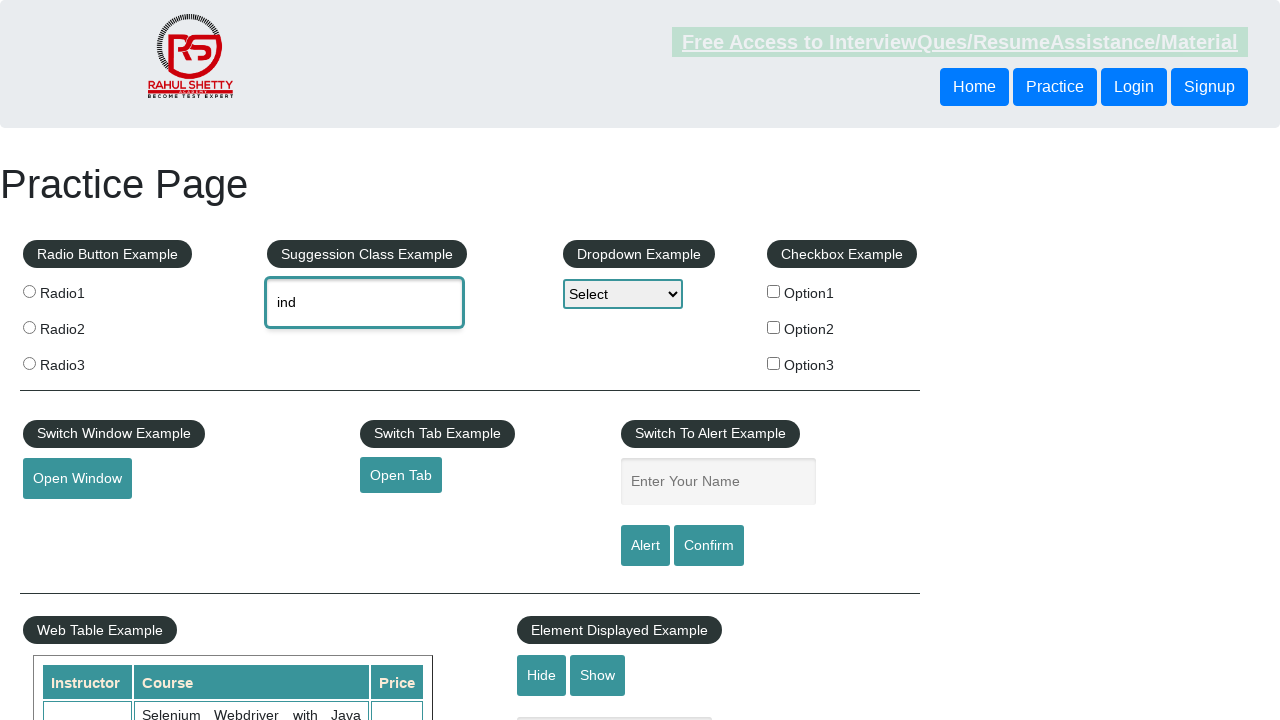

Waited for 'India' suggestion to appear in dropdown
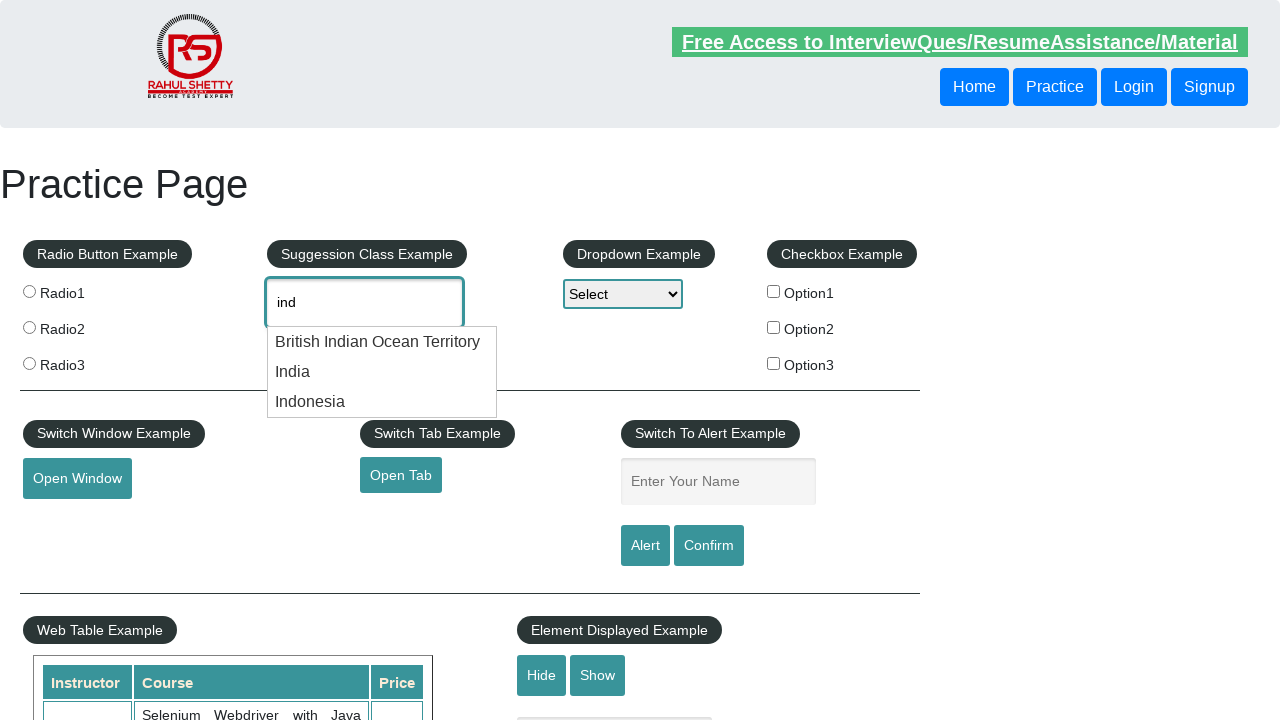

Clicked on 'India' from the autocomplete suggestions at (382, 372) on xpath=//li[@class='ui-menu-item']/div[text()='India']
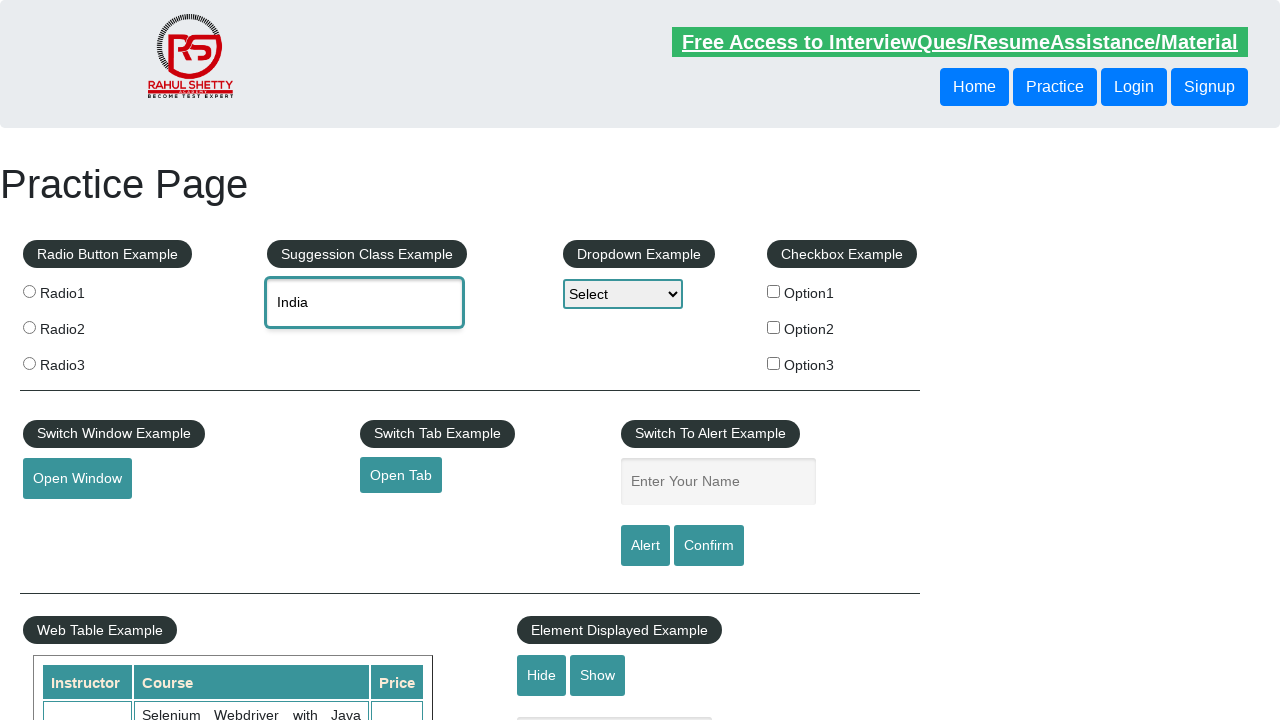

Verified that the autocomplete field is visible with selected value 'India'
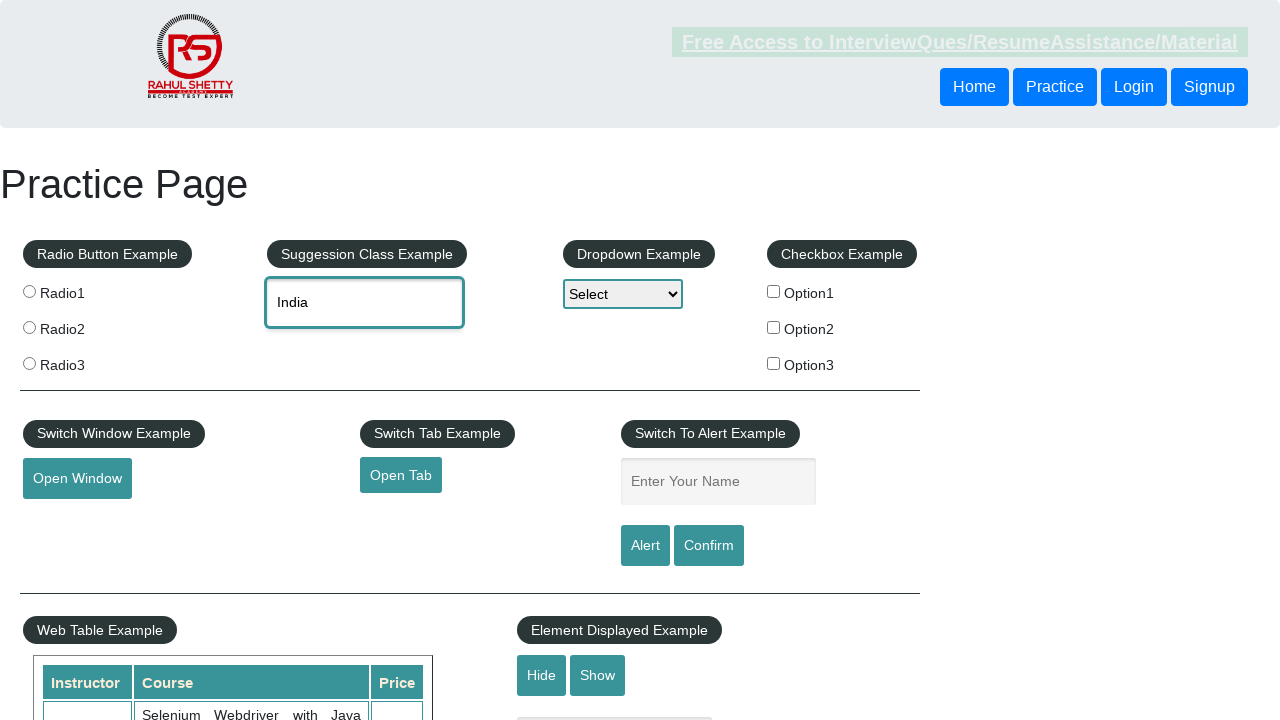

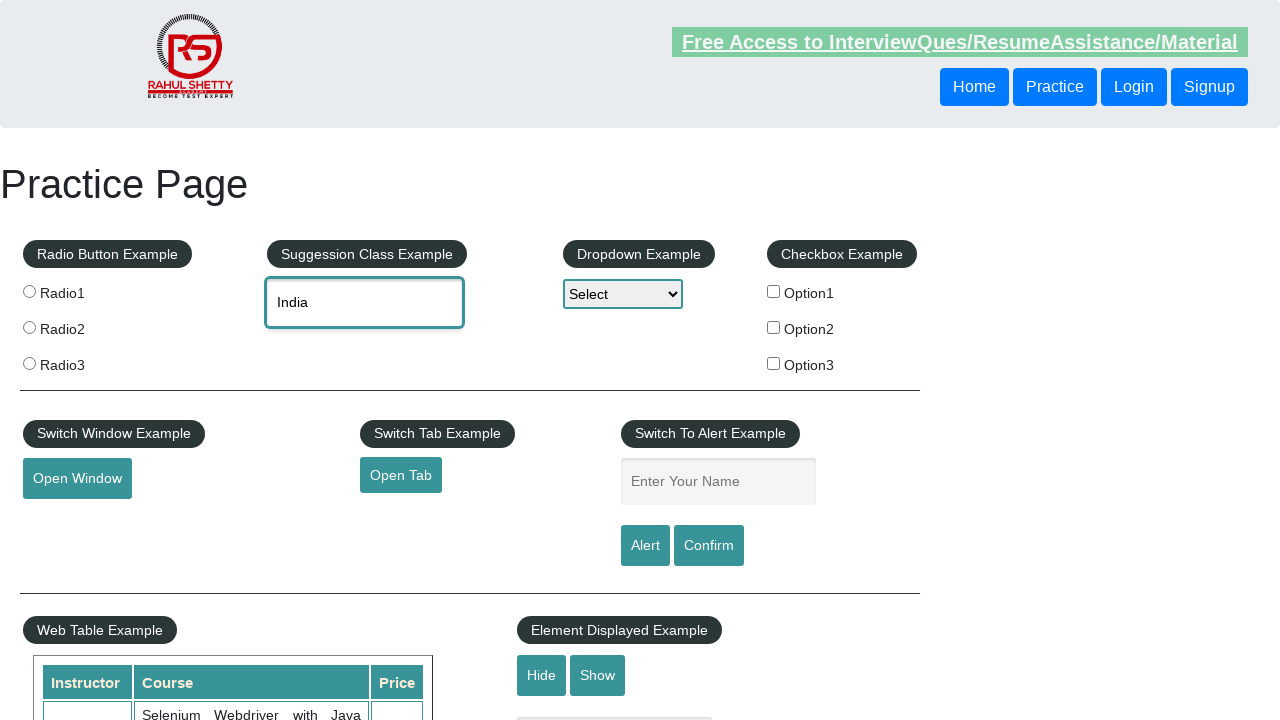